Tests that entered text is trimmed when saving edits.

Starting URL: https://demo.playwright.dev/todomvc

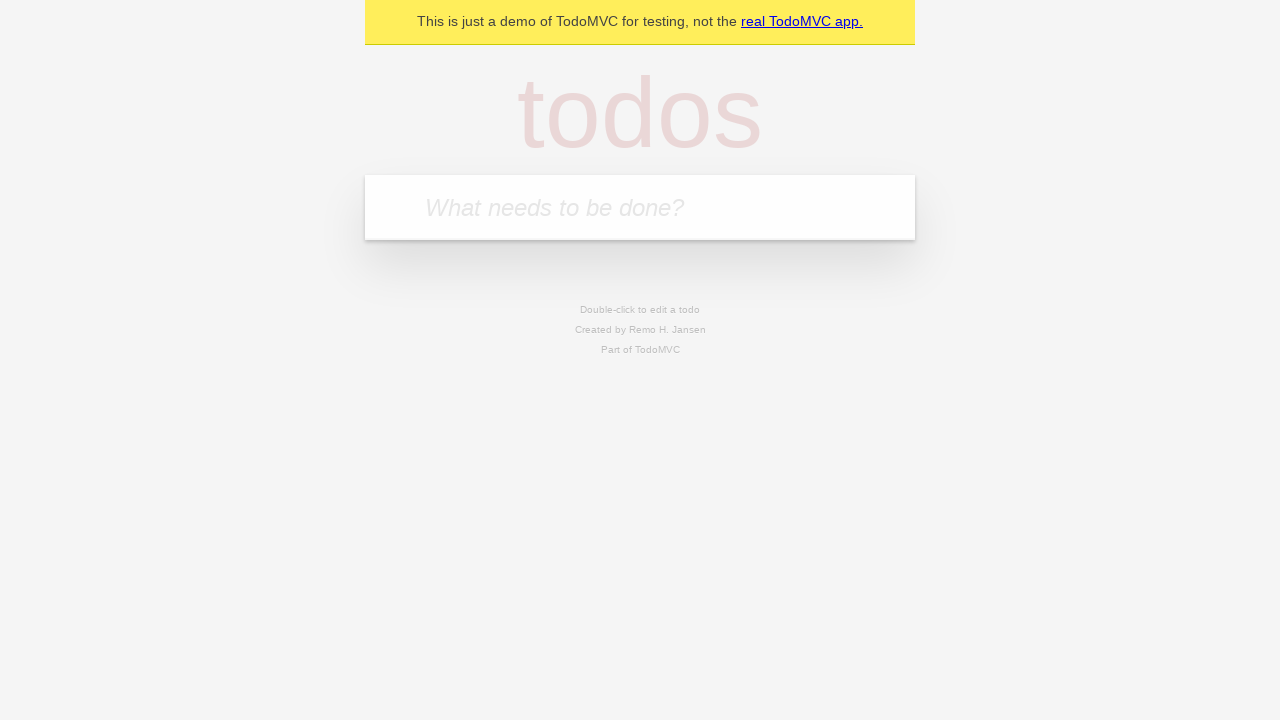

Located the 'What needs to be done?' input field
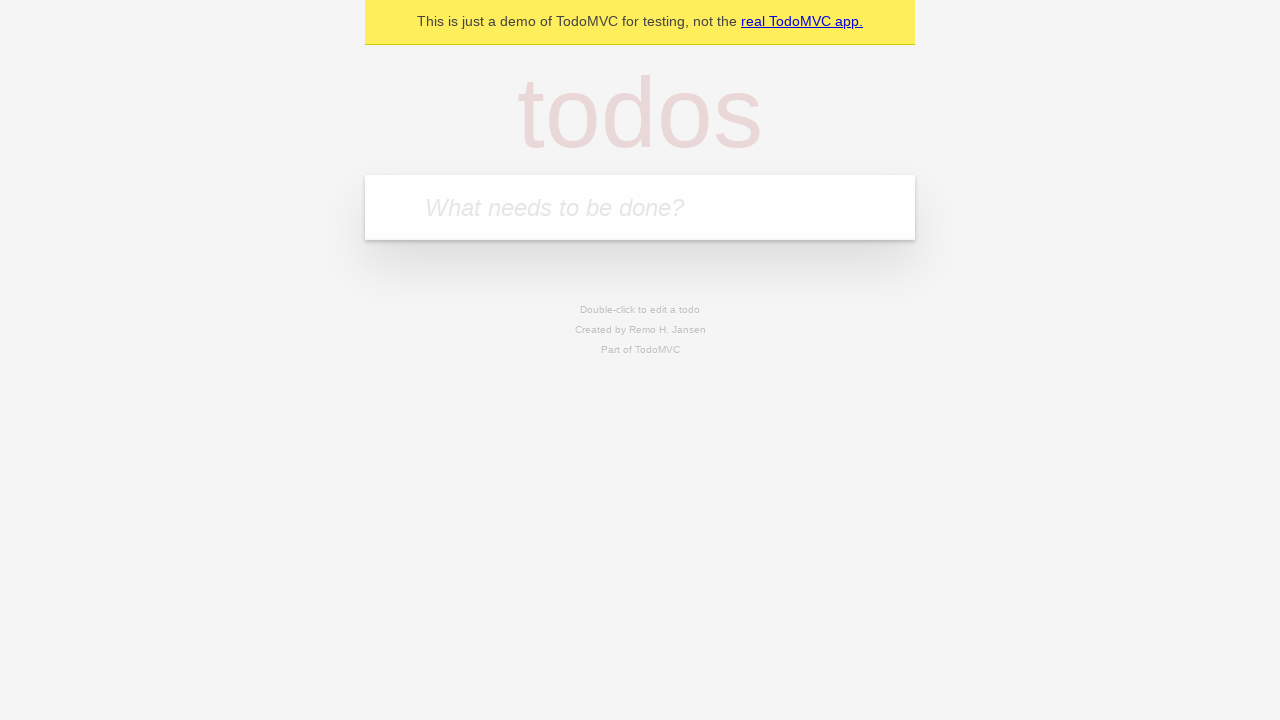

Filled first todo with 'buy some cheese' on internal:attr=[placeholder="What needs to be done?"i]
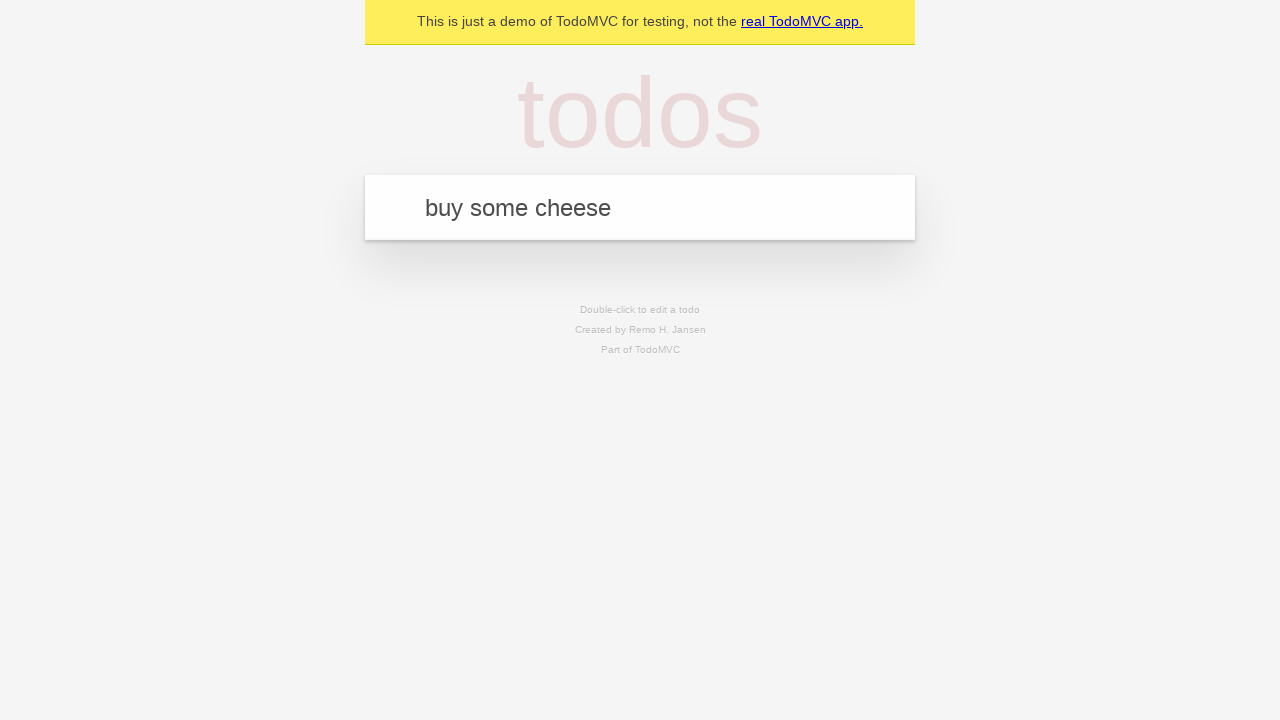

Pressed Enter to create first todo on internal:attr=[placeholder="What needs to be done?"i]
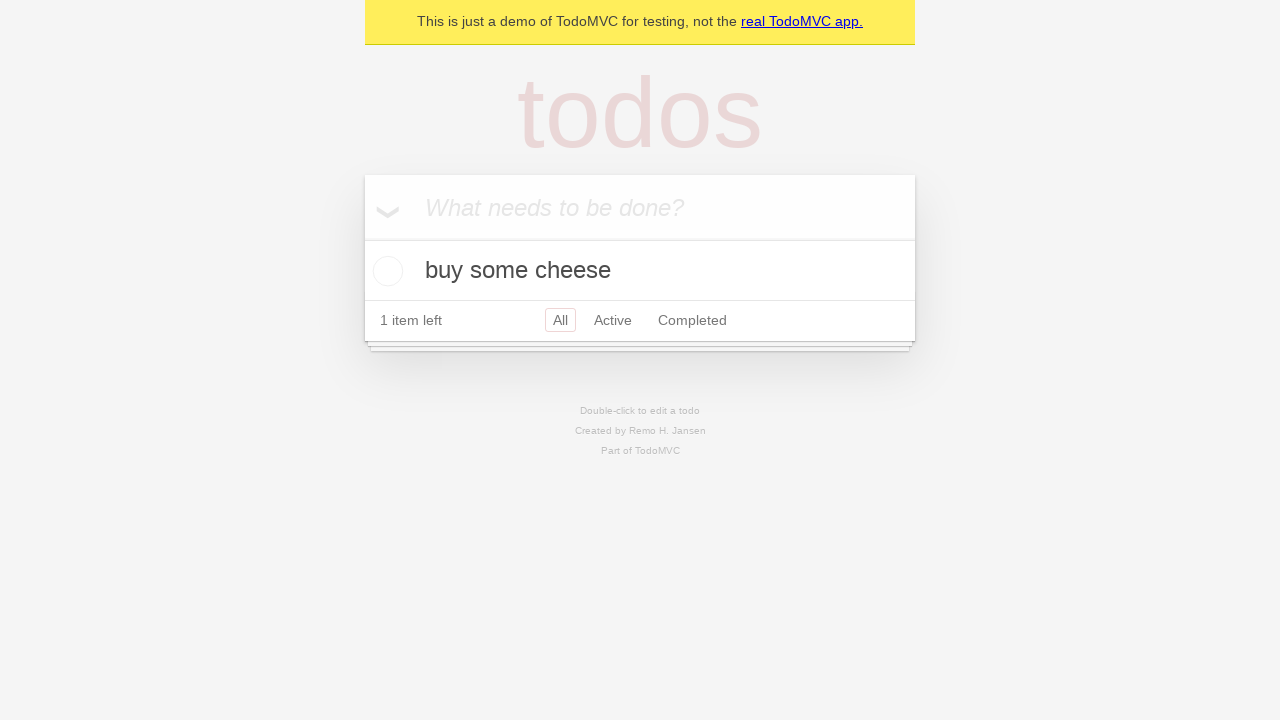

Filled second todo with 'feed the cat' on internal:attr=[placeholder="What needs to be done?"i]
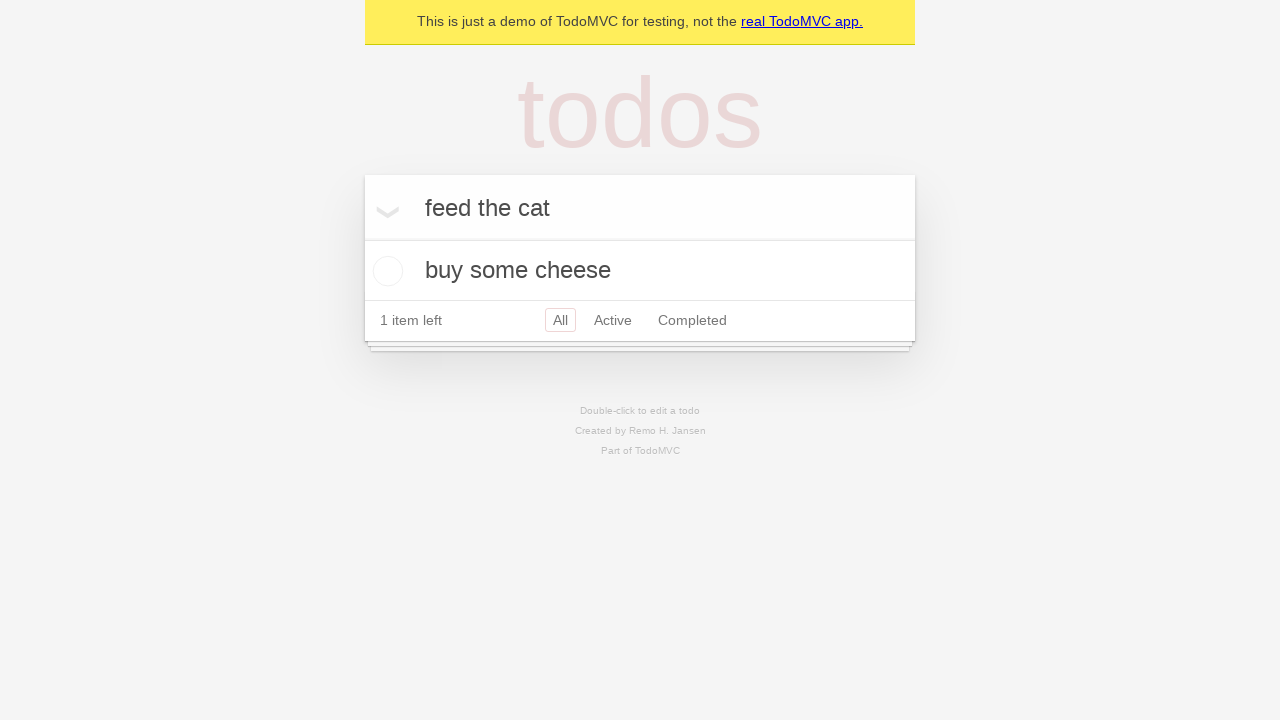

Pressed Enter to create second todo on internal:attr=[placeholder="What needs to be done?"i]
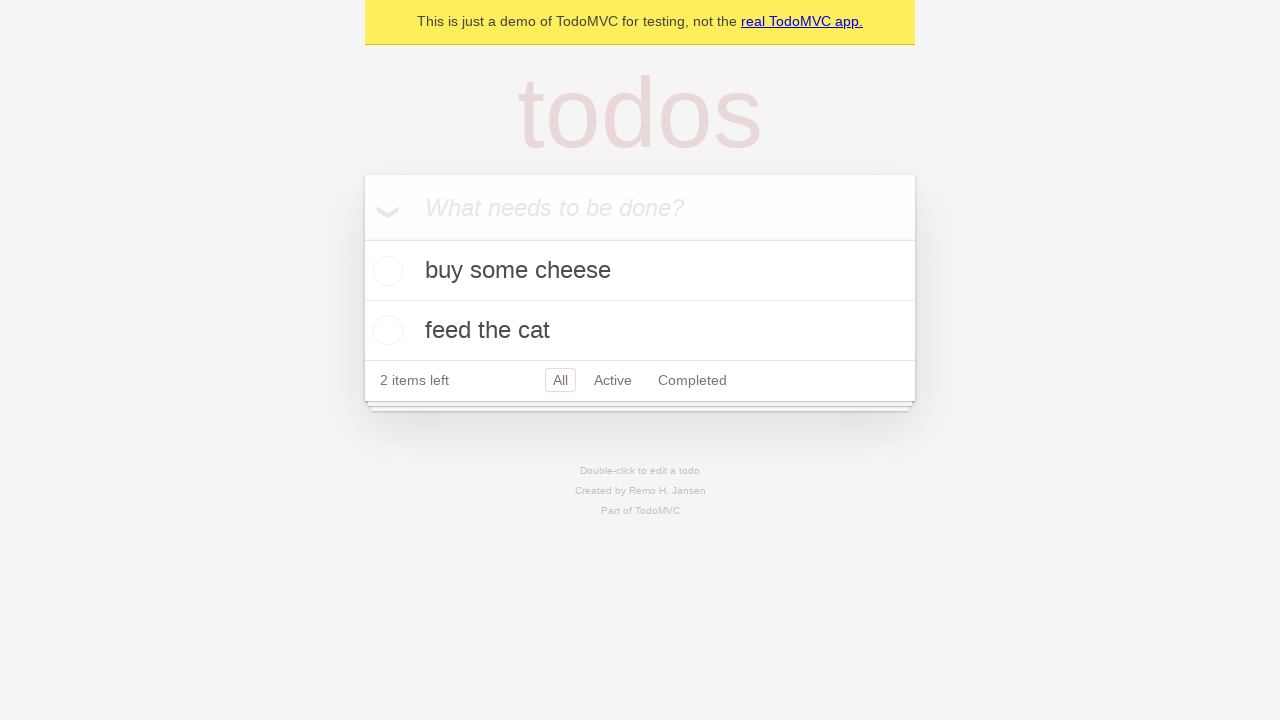

Filled third todo with 'book a doctors appointment' on internal:attr=[placeholder="What needs to be done?"i]
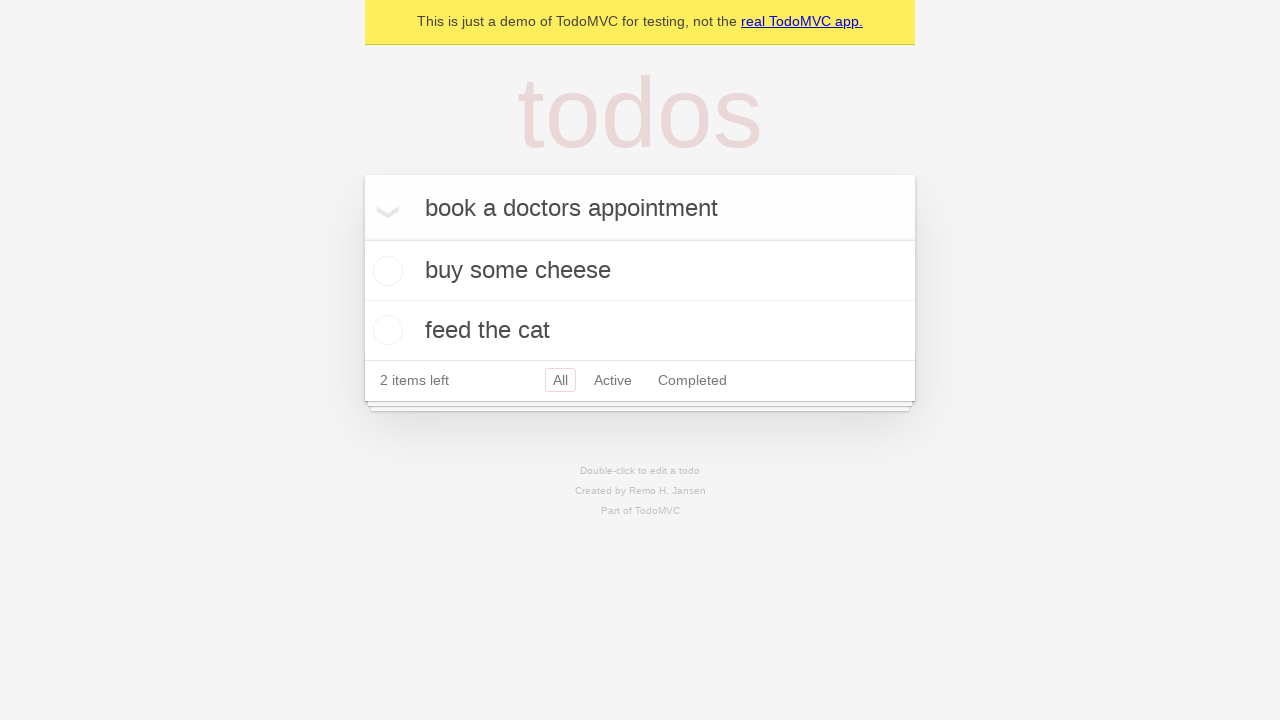

Pressed Enter to create third todo on internal:attr=[placeholder="What needs to be done?"i]
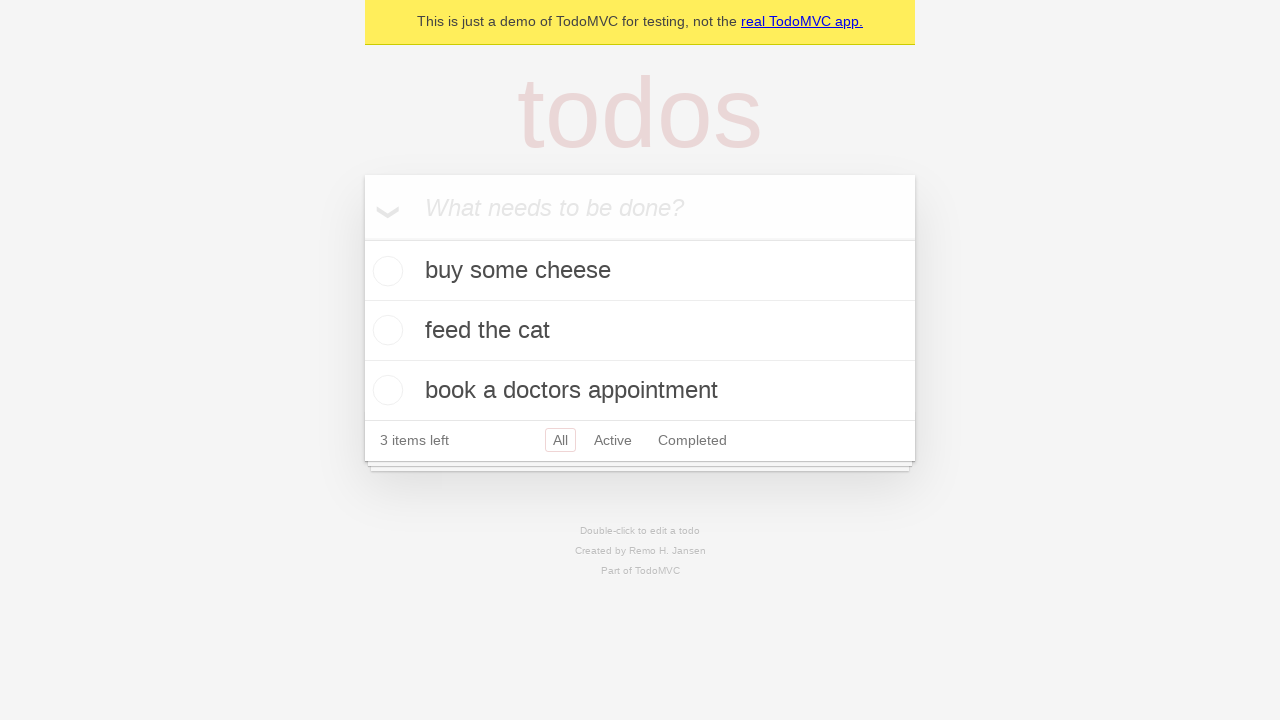

Located all todo items
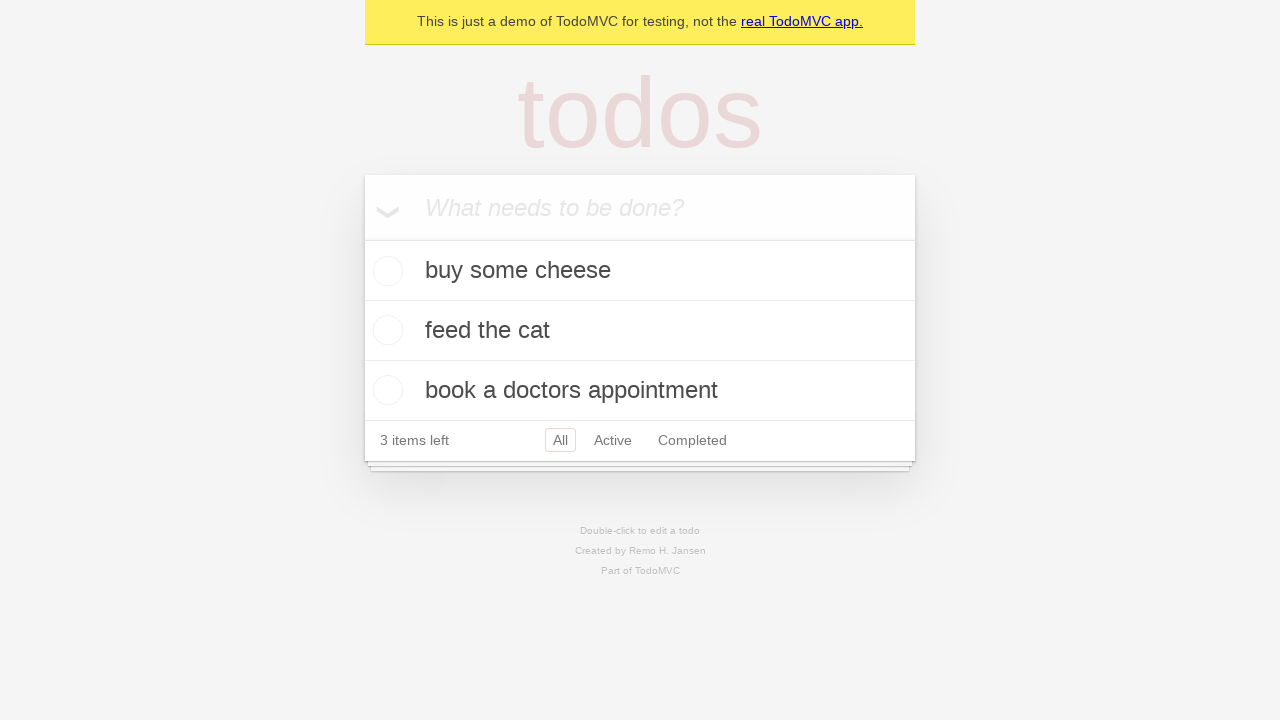

Double-clicked second todo to enter edit mode at (640, 331) on internal:testid=[data-testid="todo-item"s] >> nth=1
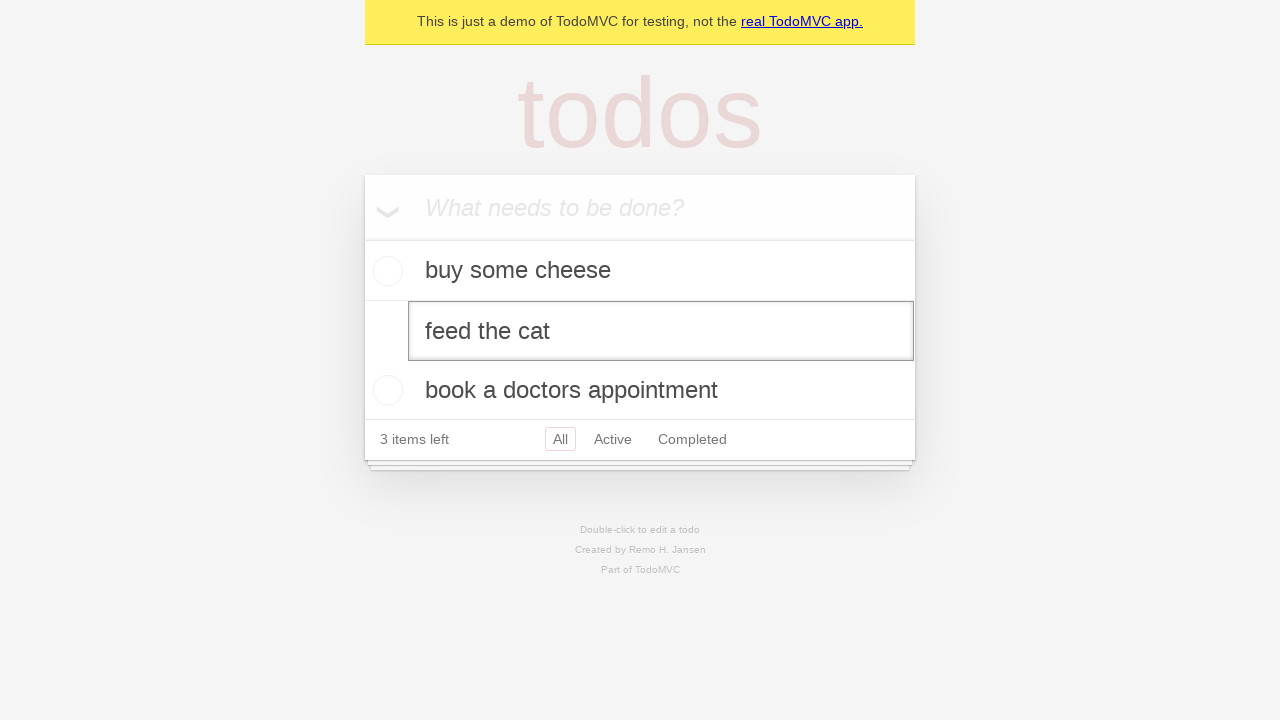

Filled edit field with text containing leading and trailing spaces on internal:testid=[data-testid="todo-item"s] >> nth=1 >> internal:role=textbox[nam
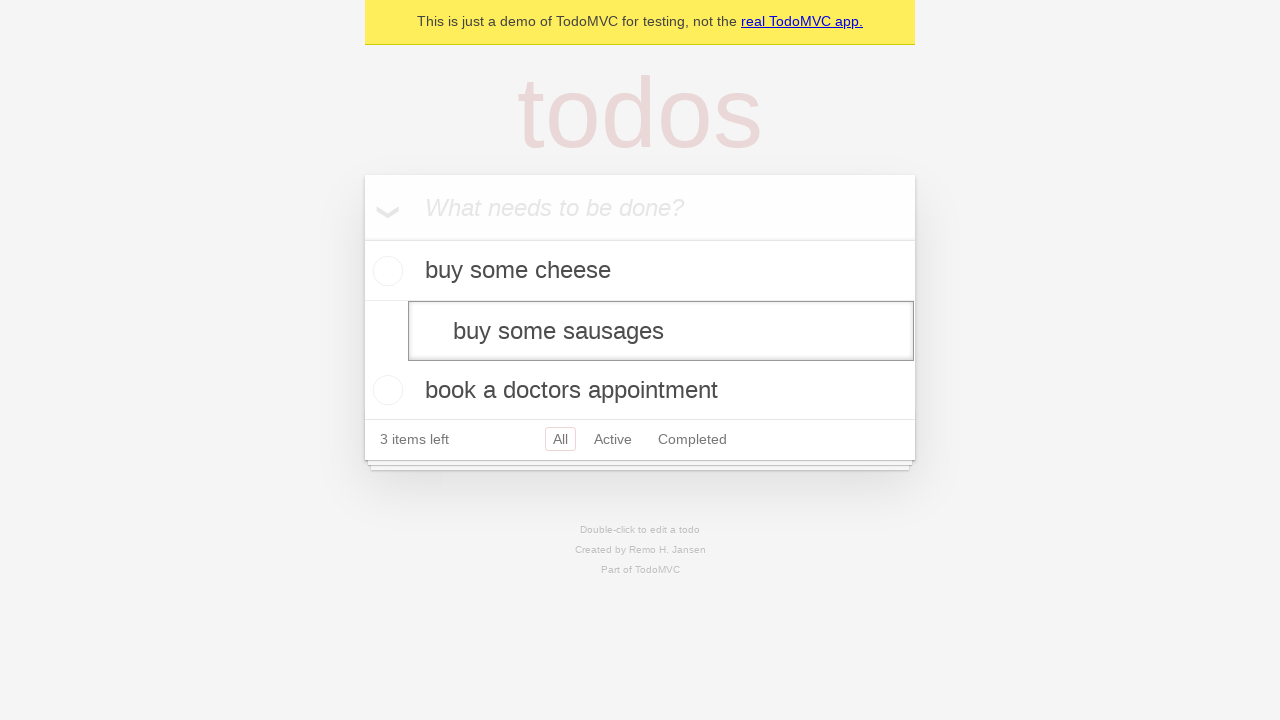

Pressed Enter to save edited todo, verifying spaces are trimmed on internal:testid=[data-testid="todo-item"s] >> nth=1 >> internal:role=textbox[nam
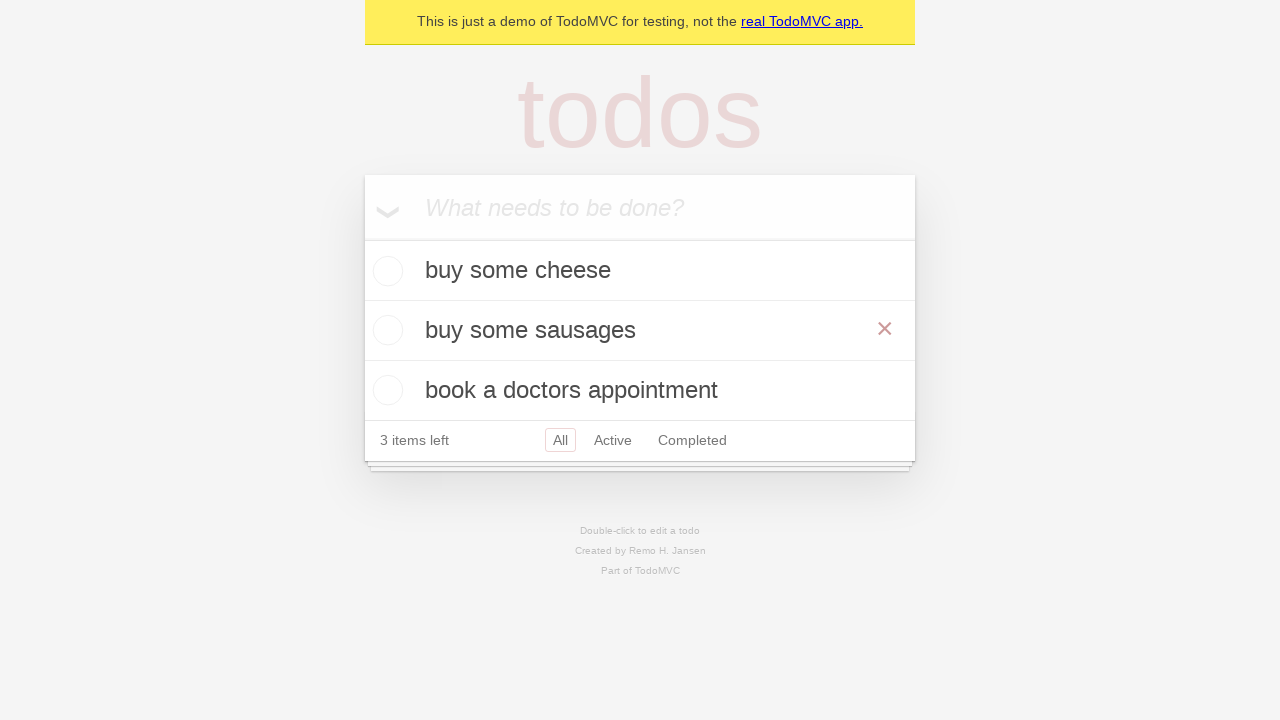

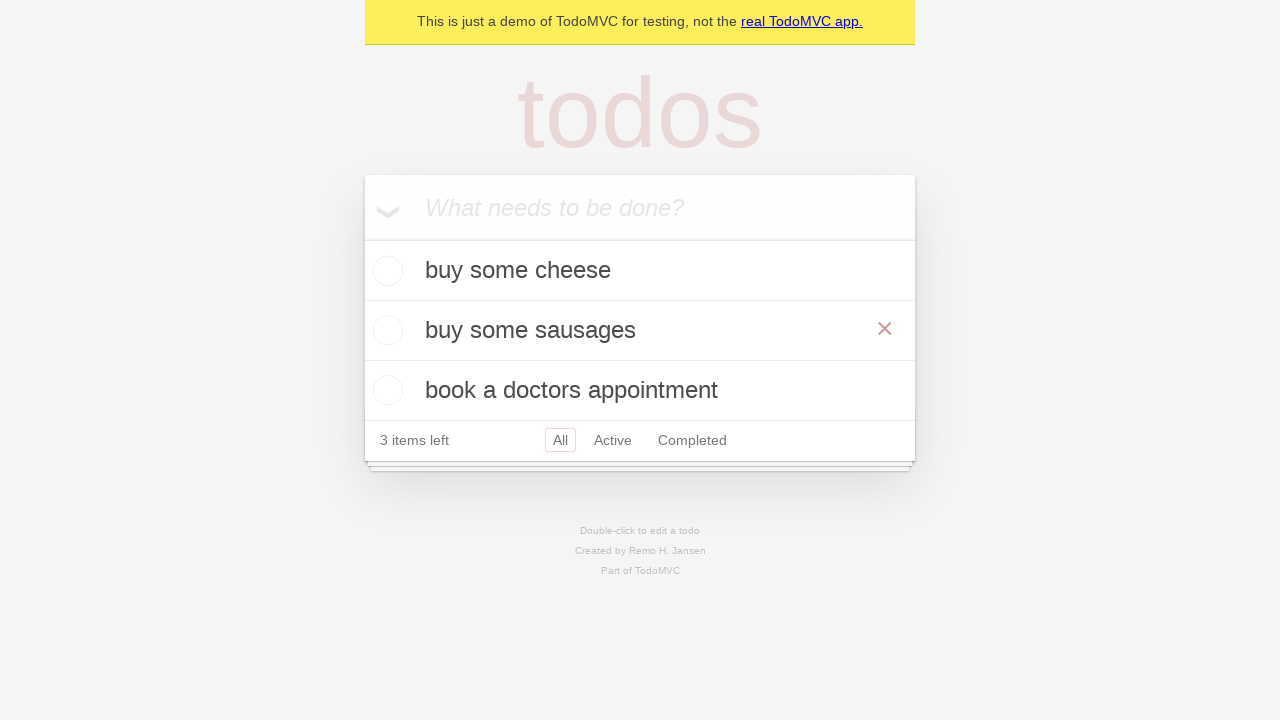